Navigates to an authentication page and uses JavaScript evaluation to modify the page title element's text content, demonstrating DOM manipulation capabilities.

Starting URL: https://nikita-filonov.github.io/qa-automation-engineer-ui-course/#/auth/login

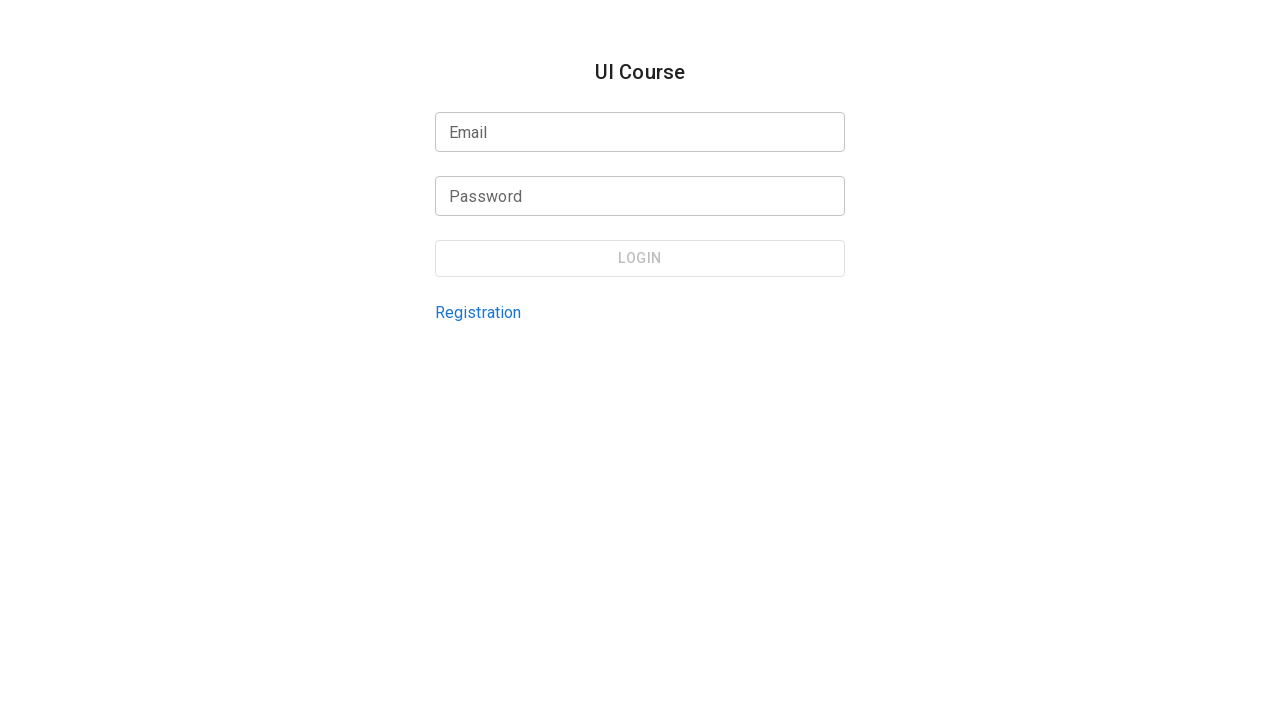

Waited for page to fully load (networkidle)
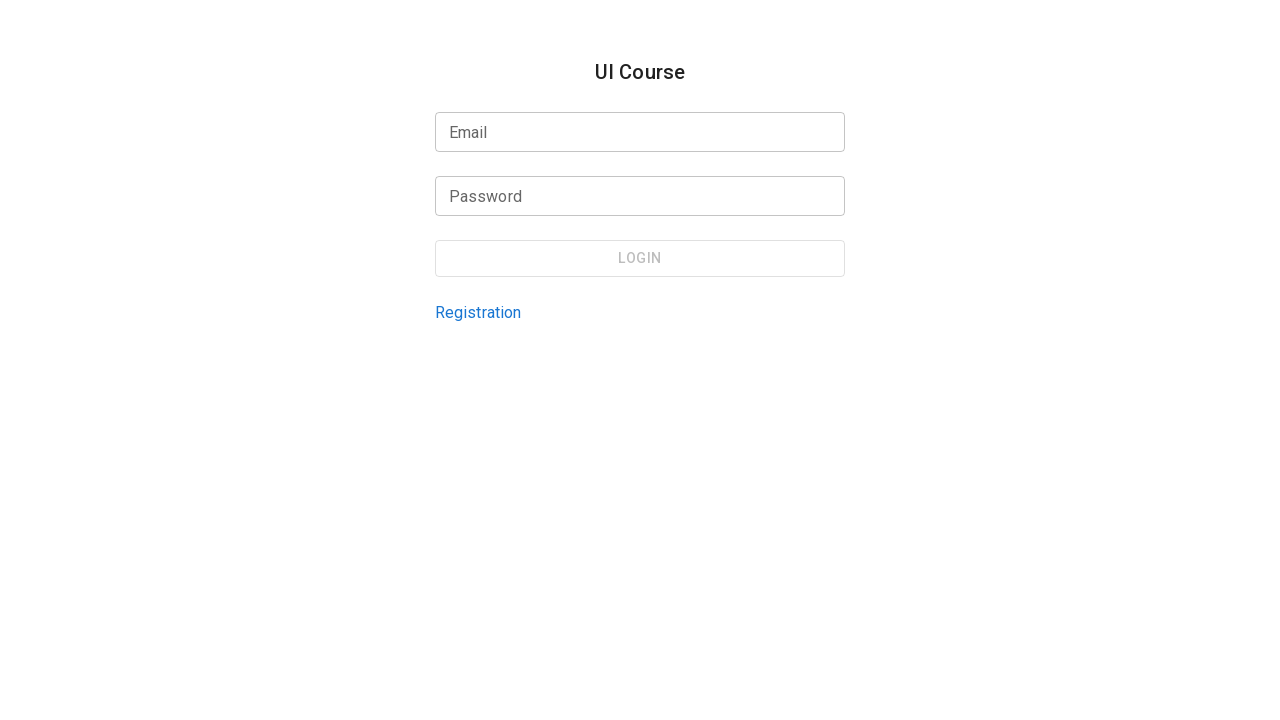

Modified title element text content via JavaScript evaluation
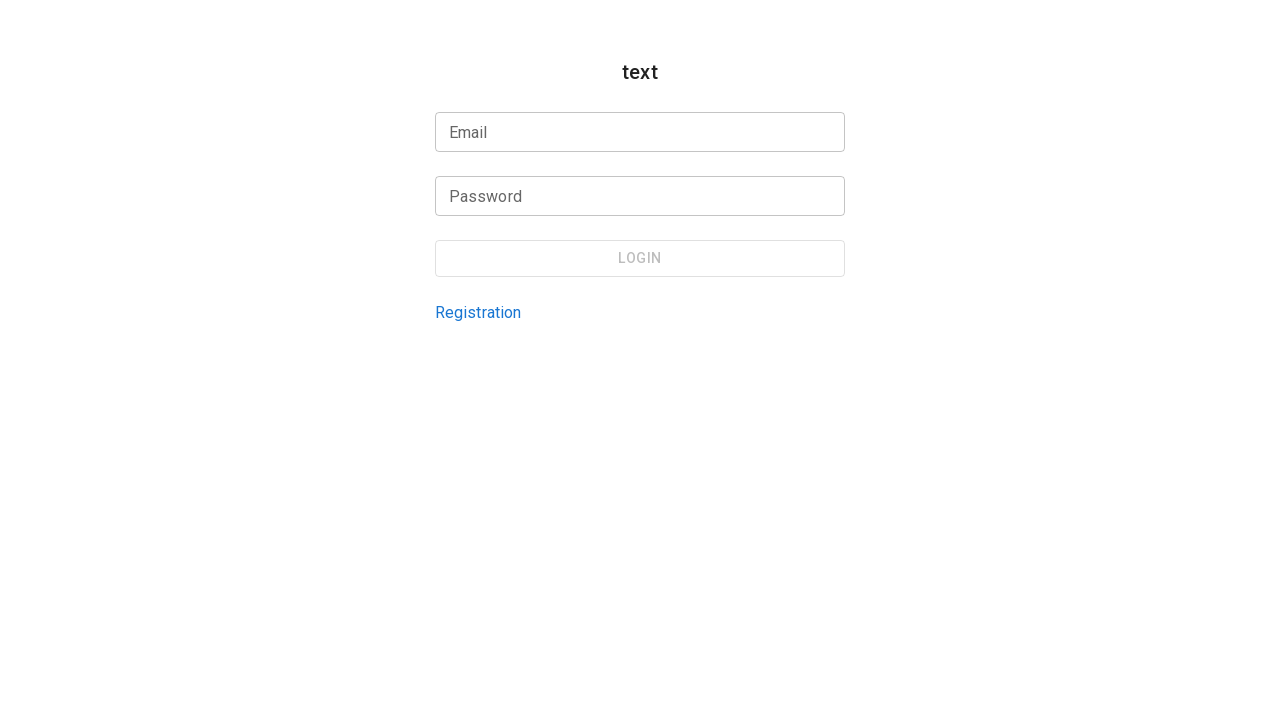

Waited 2 seconds to observe the DOM change
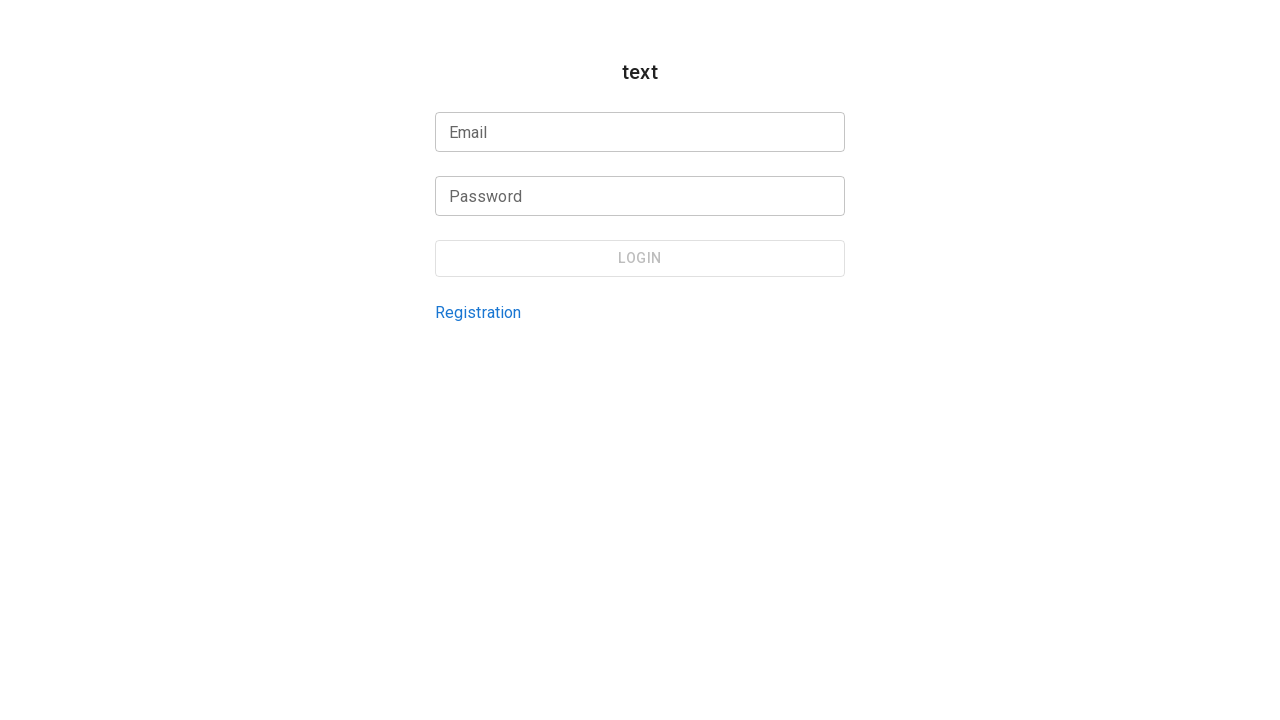

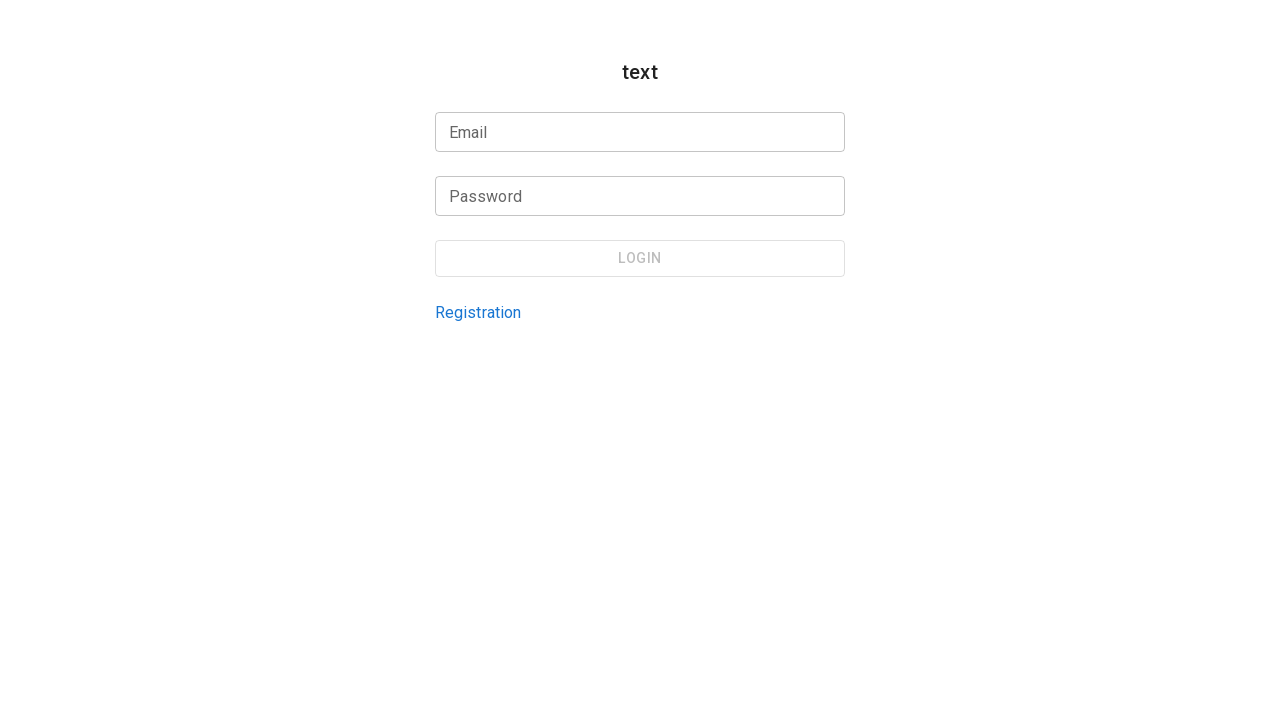